Tests a registration form by filling in first name, last name, and email fields, then submitting and verifying the success message.

Starting URL: http://suninjuly.github.io/registration1.html

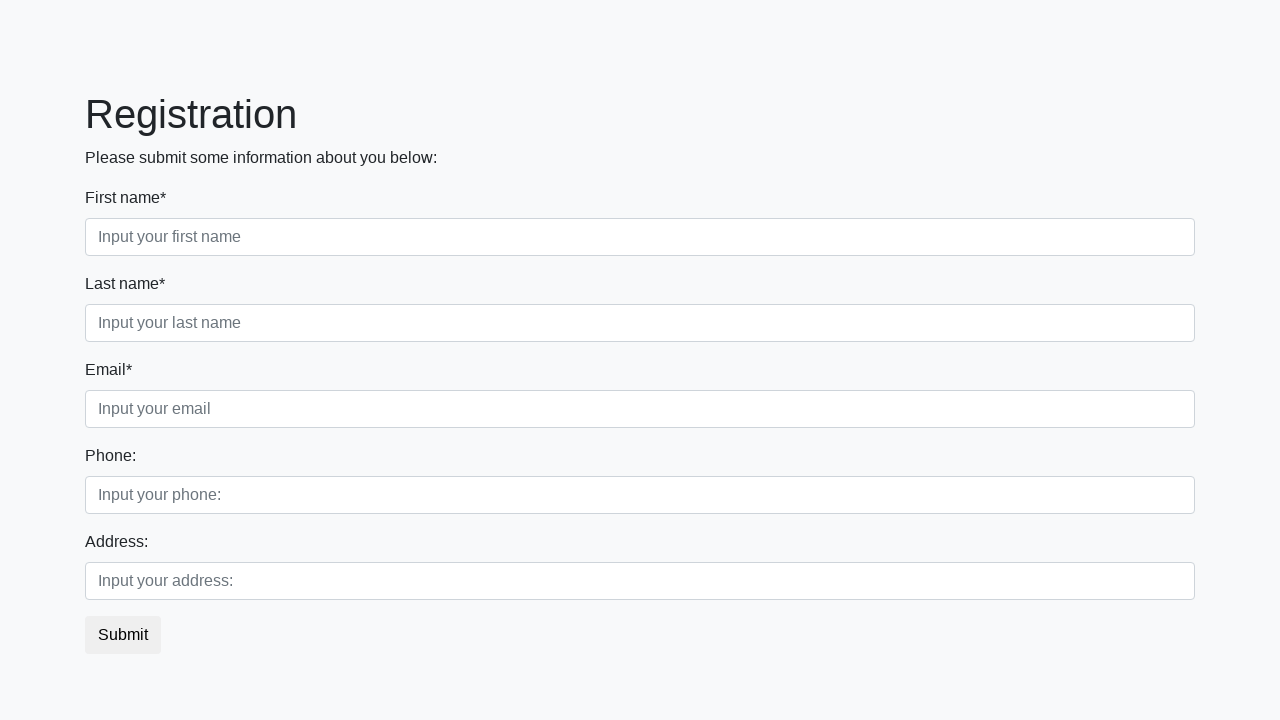

Navigated to registration form page
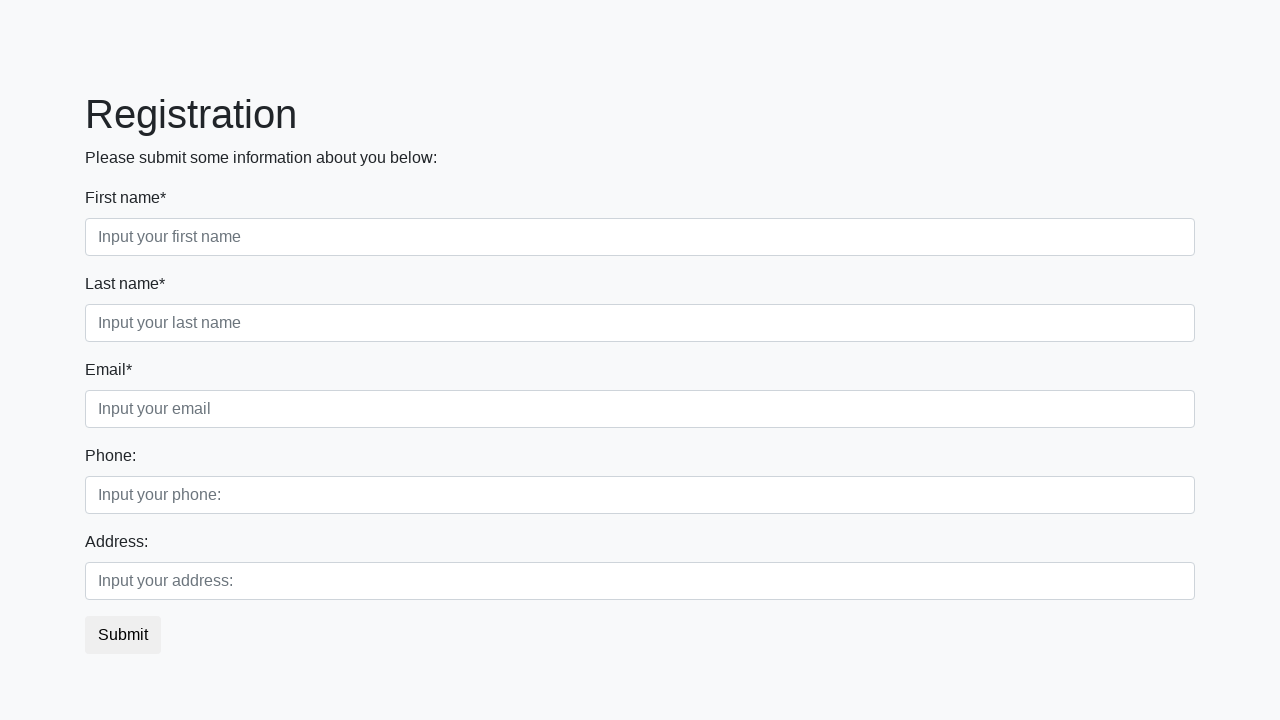

Filled first name field with 'John' on //label[text()='First name*']/following::input[1]
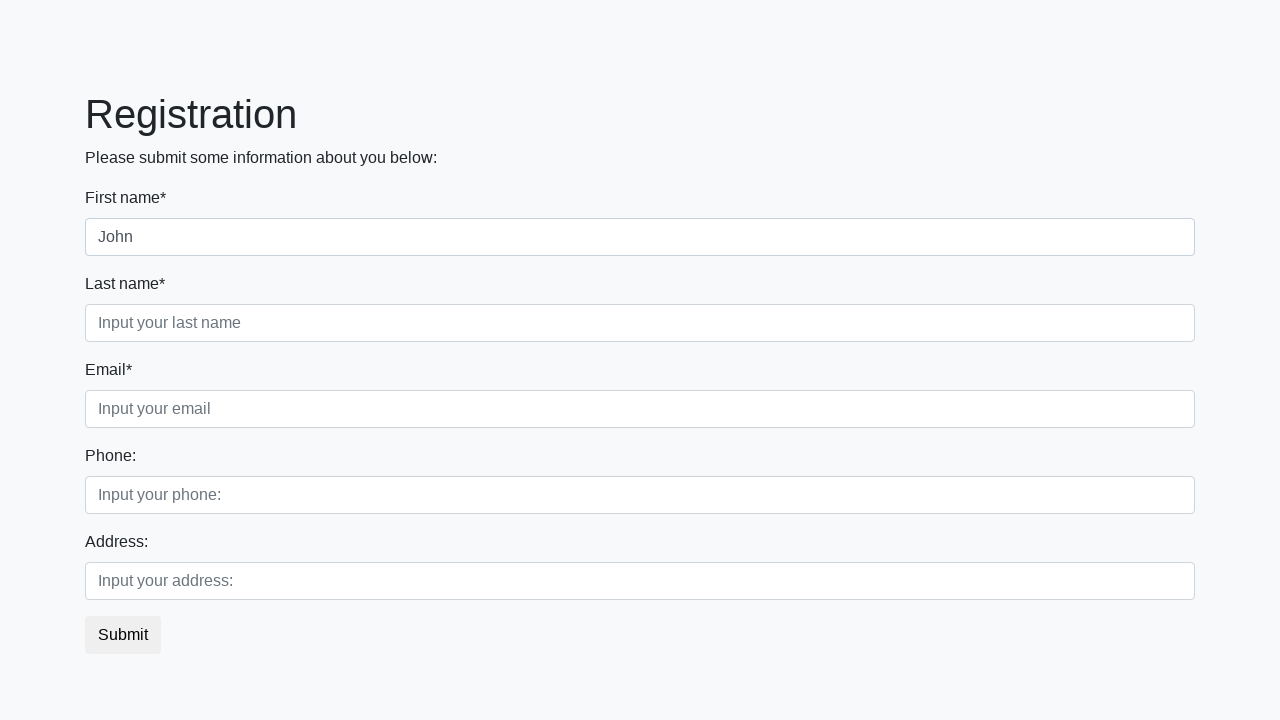

Filled last name field with 'Smith' on //label[text()='Last name*']/following::input[1]
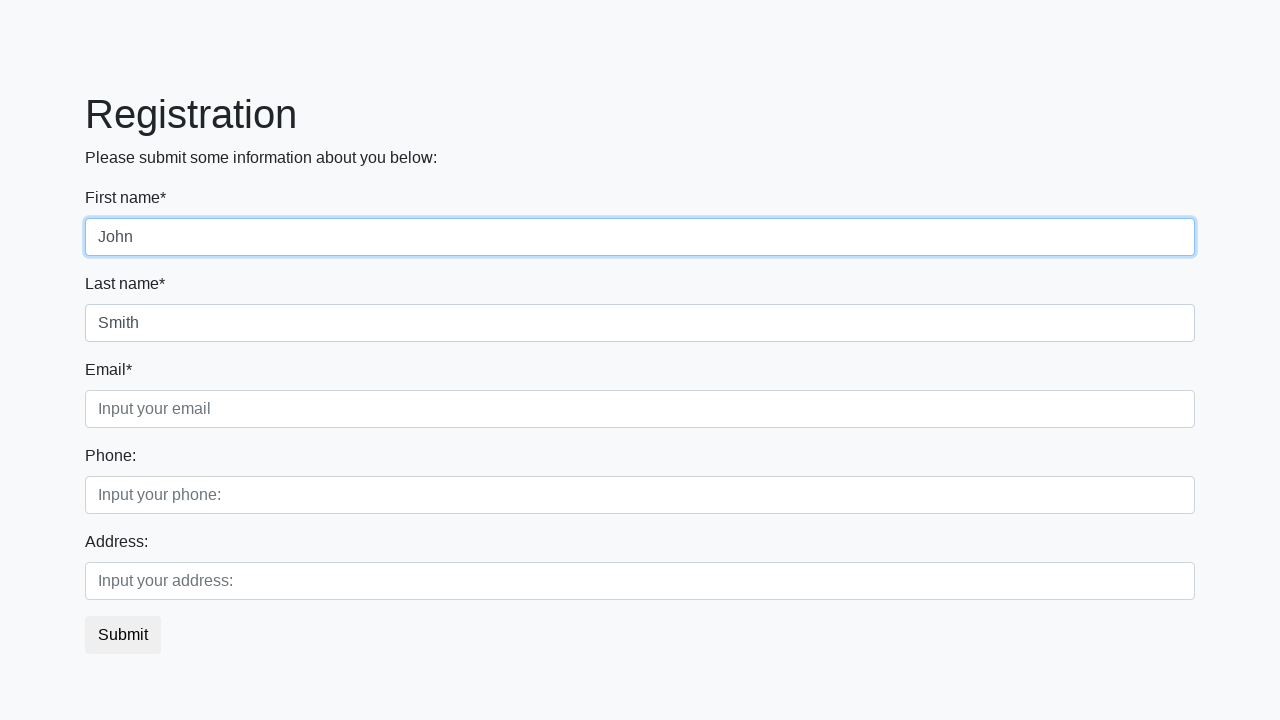

Filled email field with 'john.smith@example.com' on //label[text()='Email*']/following::input[1]
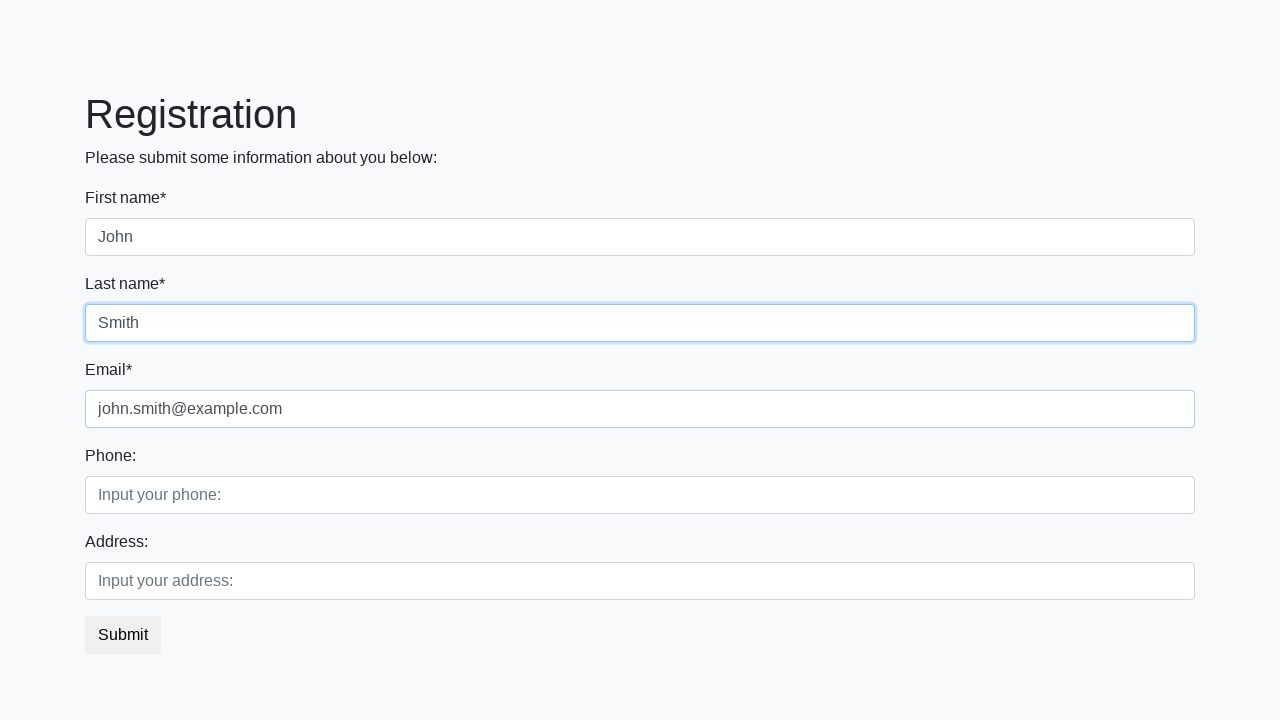

Clicked submit button to register at (123, 635) on button.btn
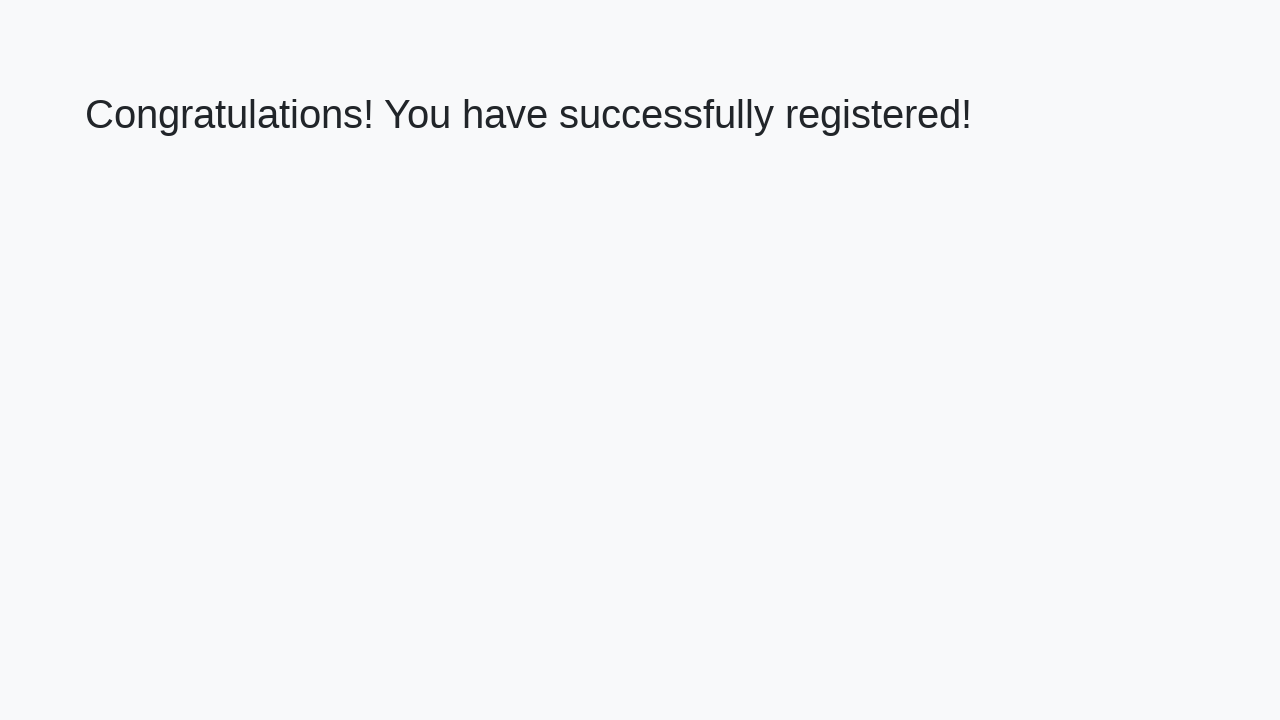

Success message appeared - registration completed
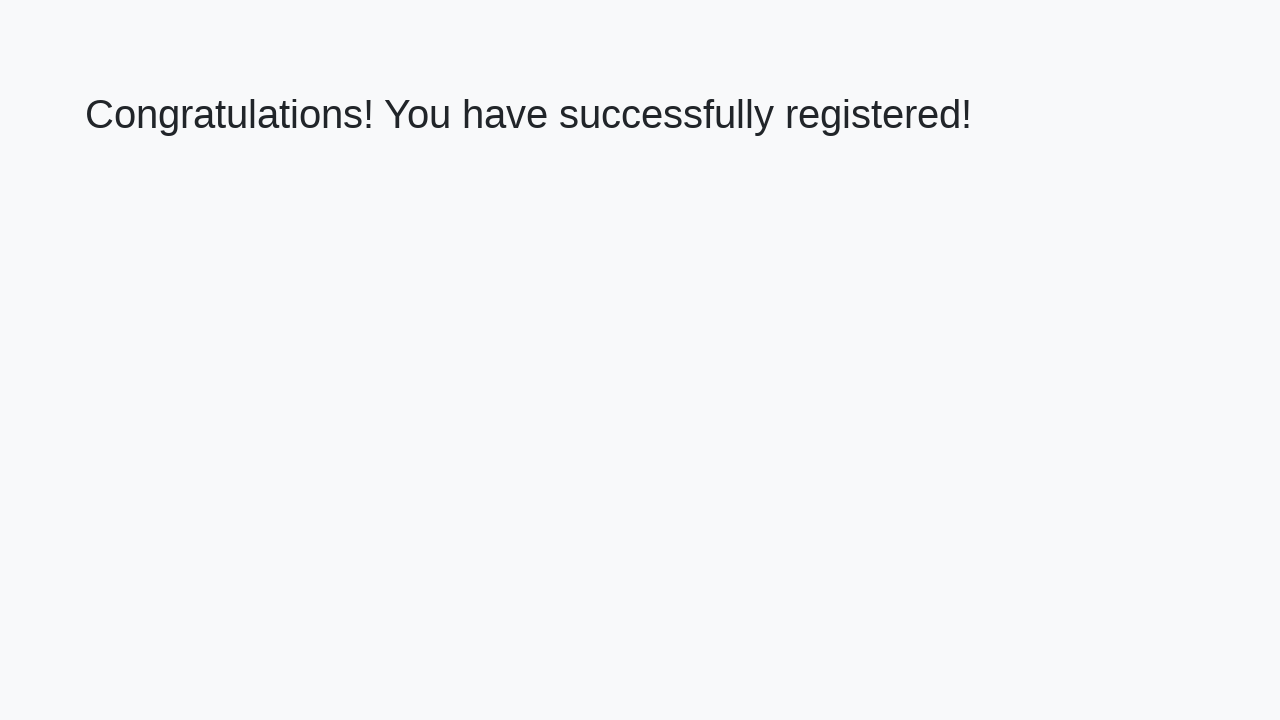

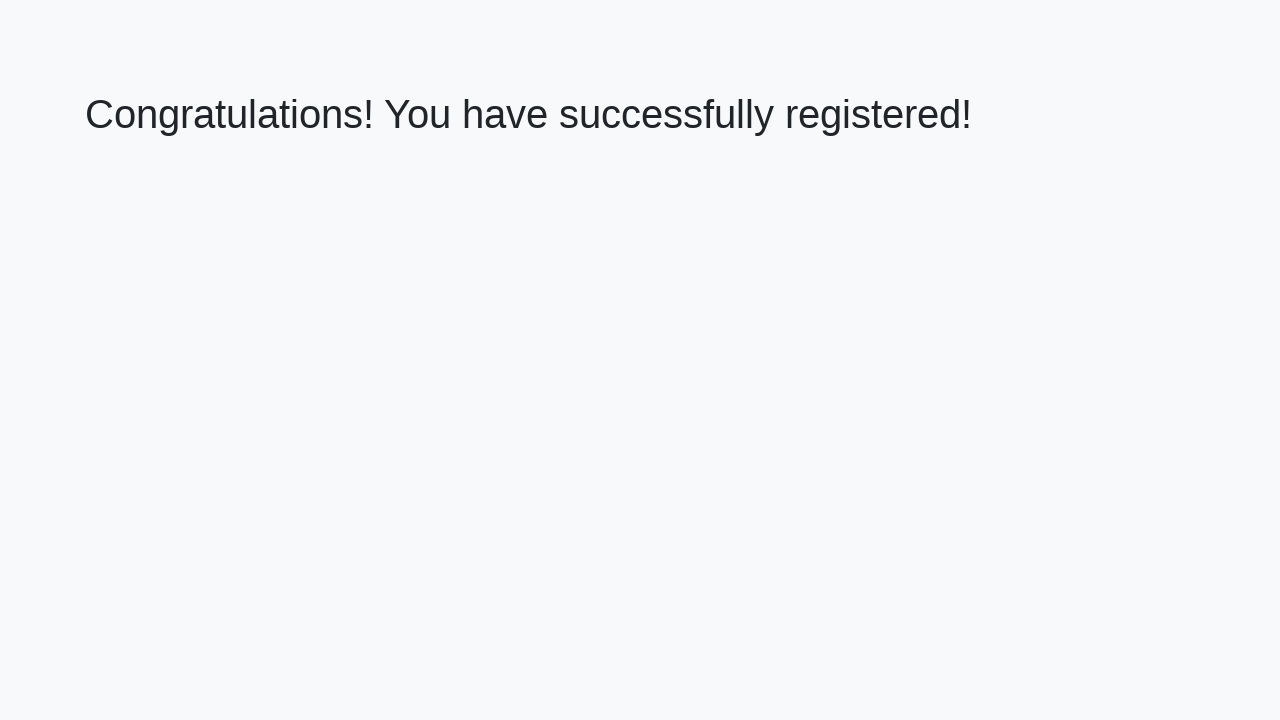